Tests GitHub Wiki functionality for the Selenide repository by navigating to the Wiki tab, filtering for "SoftAssertions" page, clicking on it, and verifying the page content contains expected code examples.

Starting URL: https://github.com/selenide/selenide

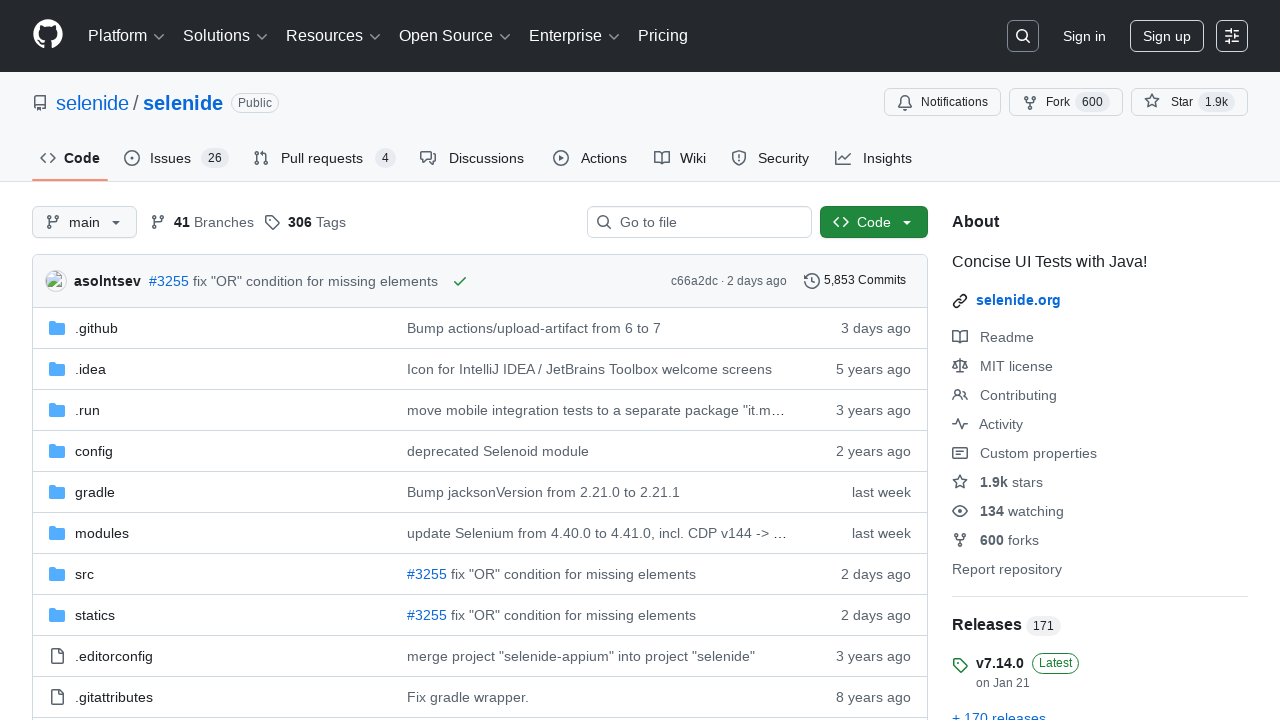

Clicked Wiki tab at (680, 158) on #wiki-tab
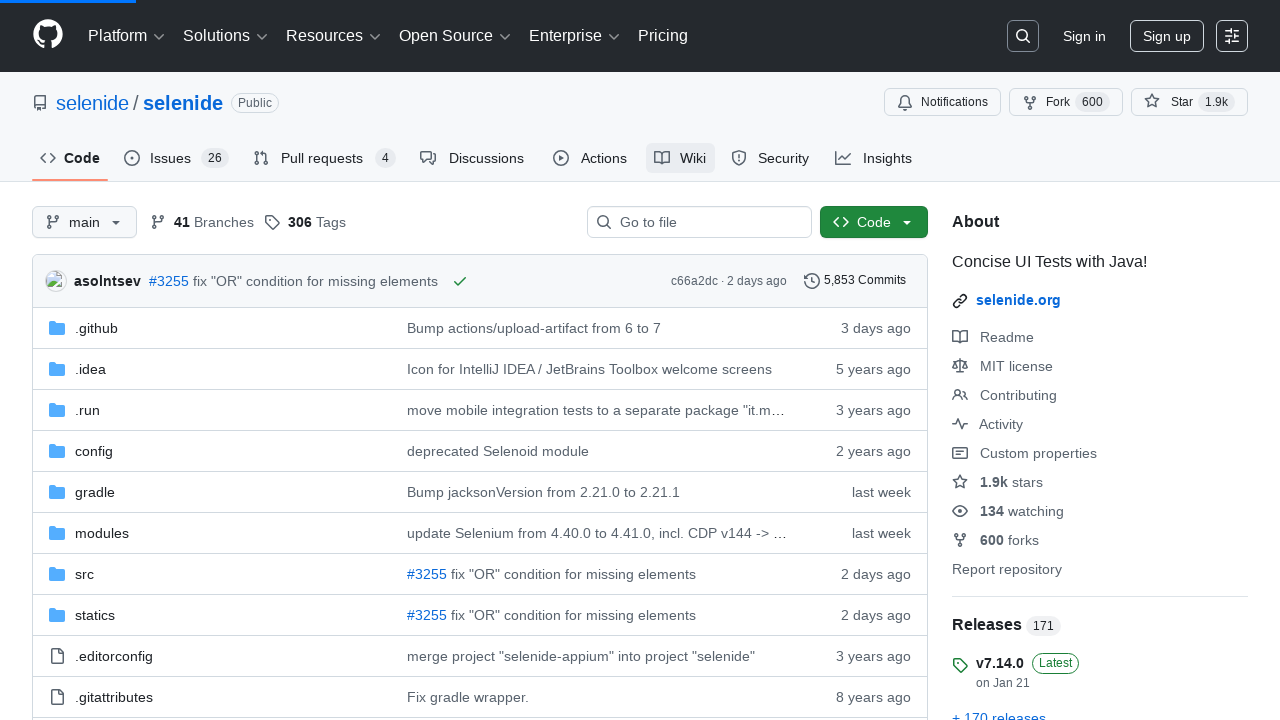

Filled wiki pages filter with 'SoftAssertions' on #wiki-pages-filter
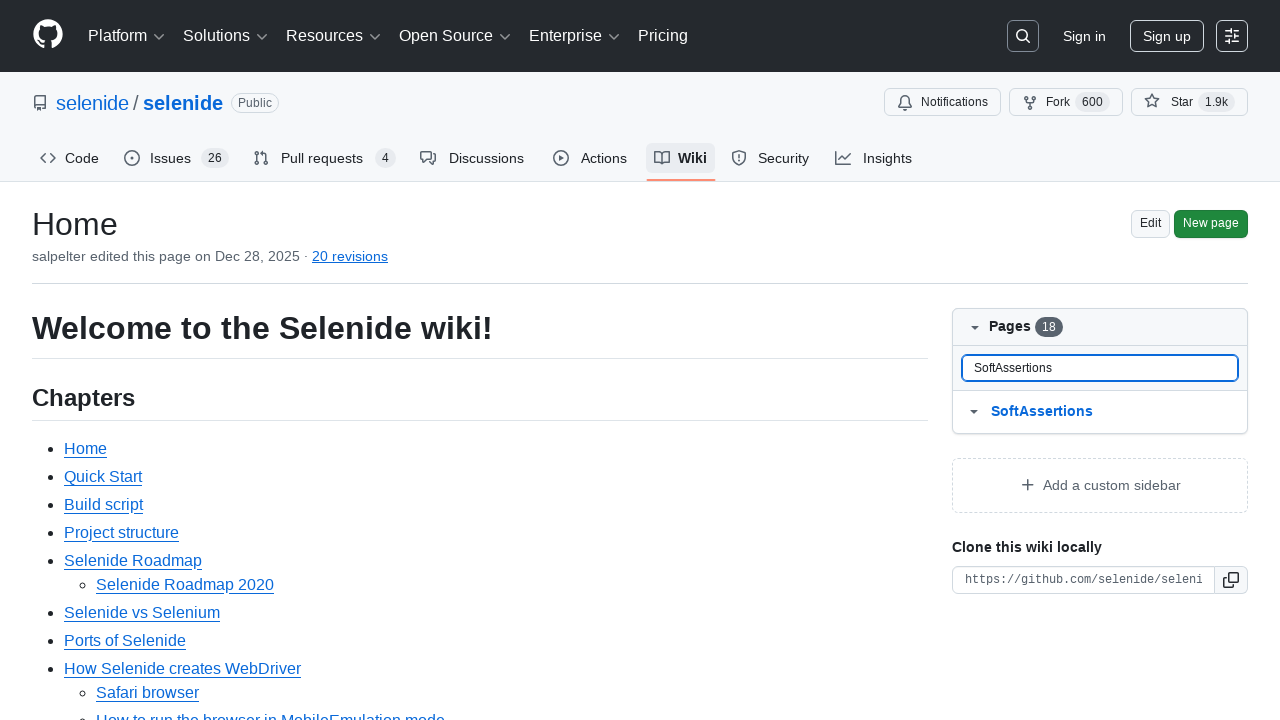

SoftAssertions page appeared in wiki pages box
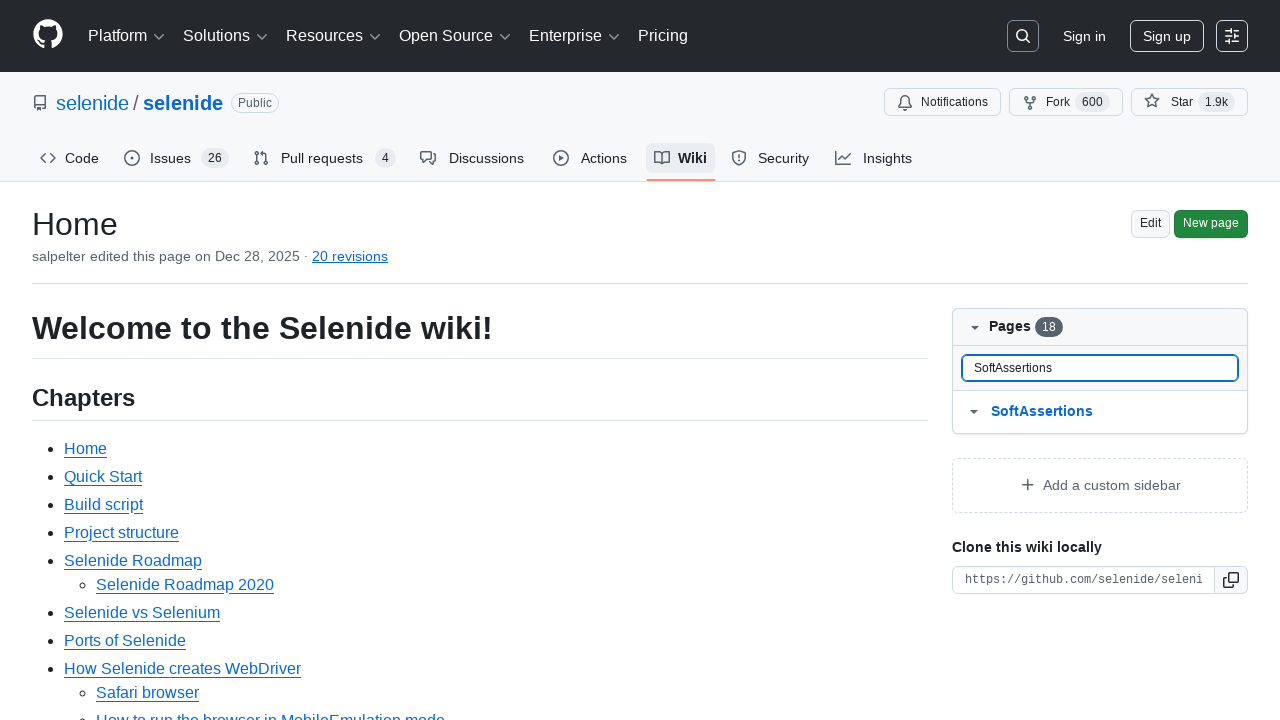

Clicked on SoftAssertions wiki page link at (1042, 412) on #wiki-pages-box >> text=SoftAssertions
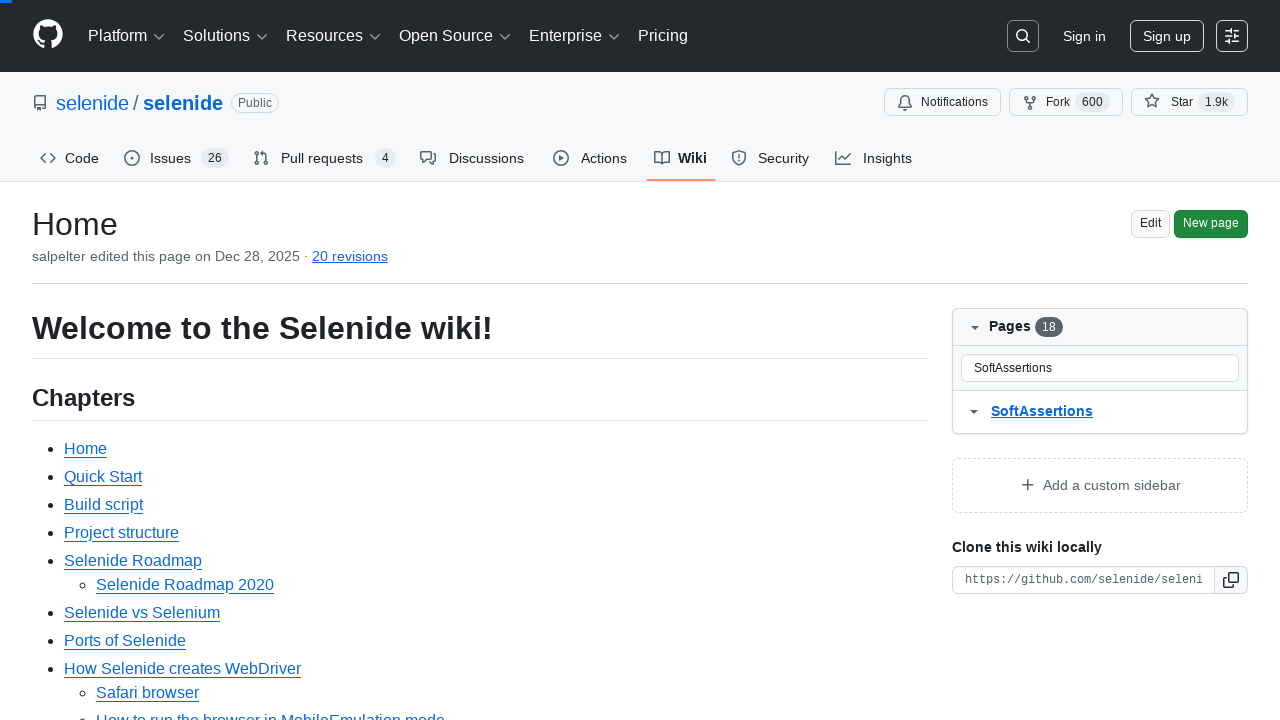

Wiki body loaded
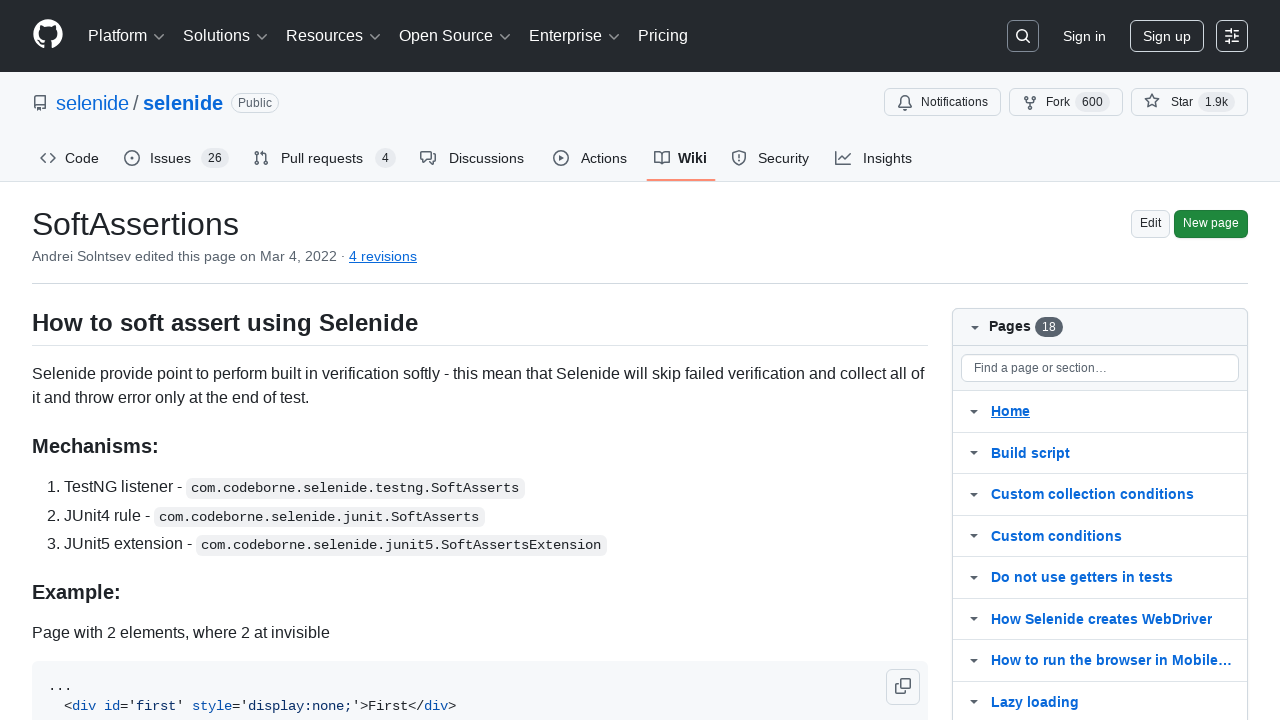

Verified 'ExtendWith' found in wiki body content
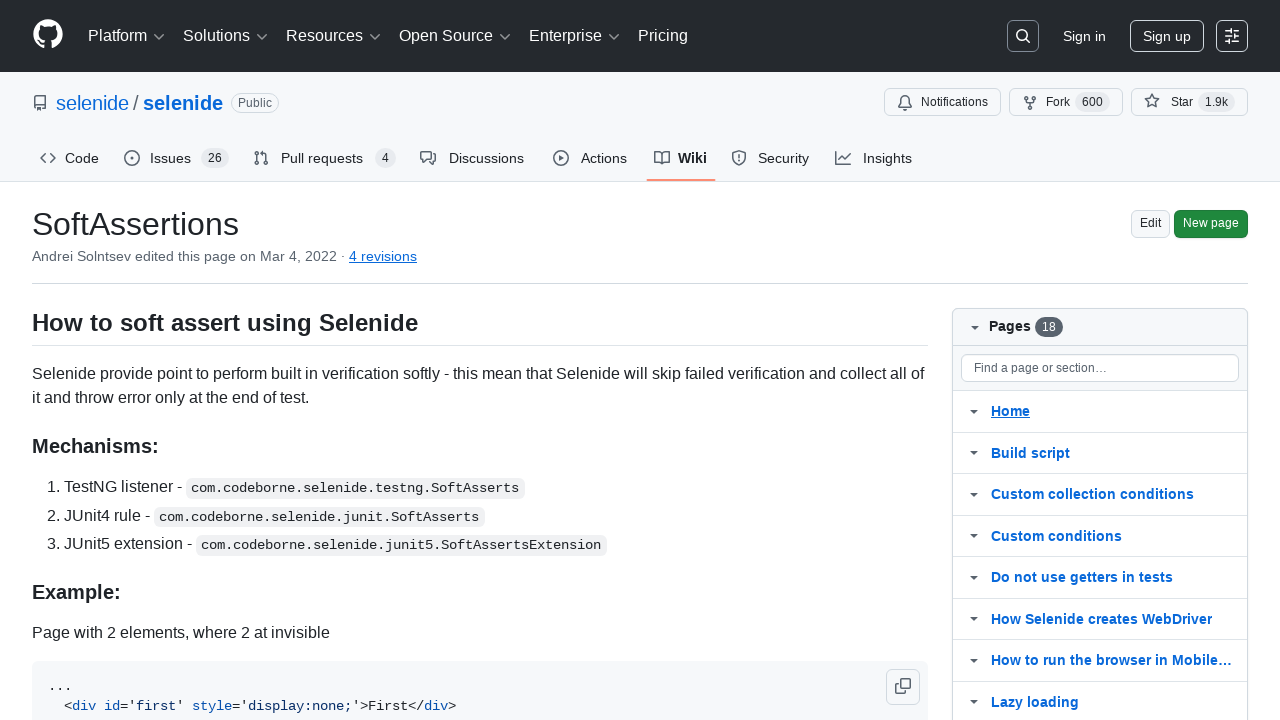

Verified 'SoftAssertsExtension' found in wiki body content
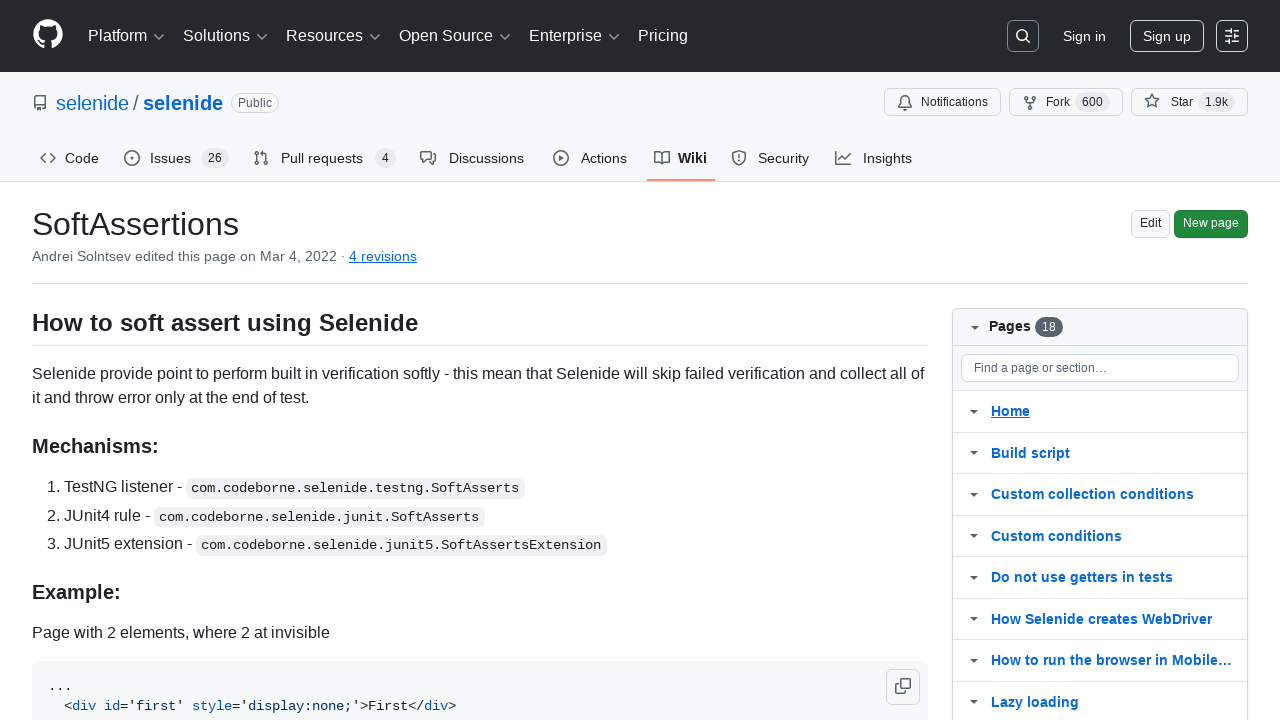

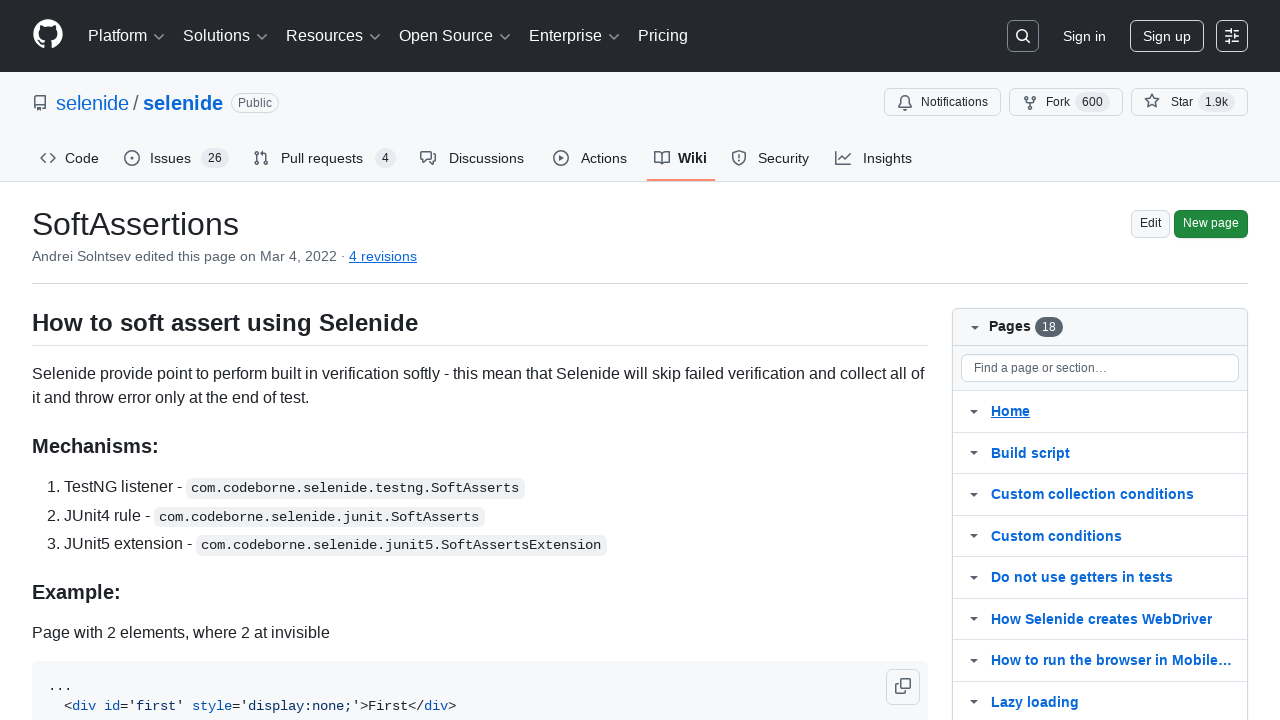